Tests navigation back to home page via Mi Inicio in hamburger menu.

Starting URL: https://front-qa.vida-fit.com/

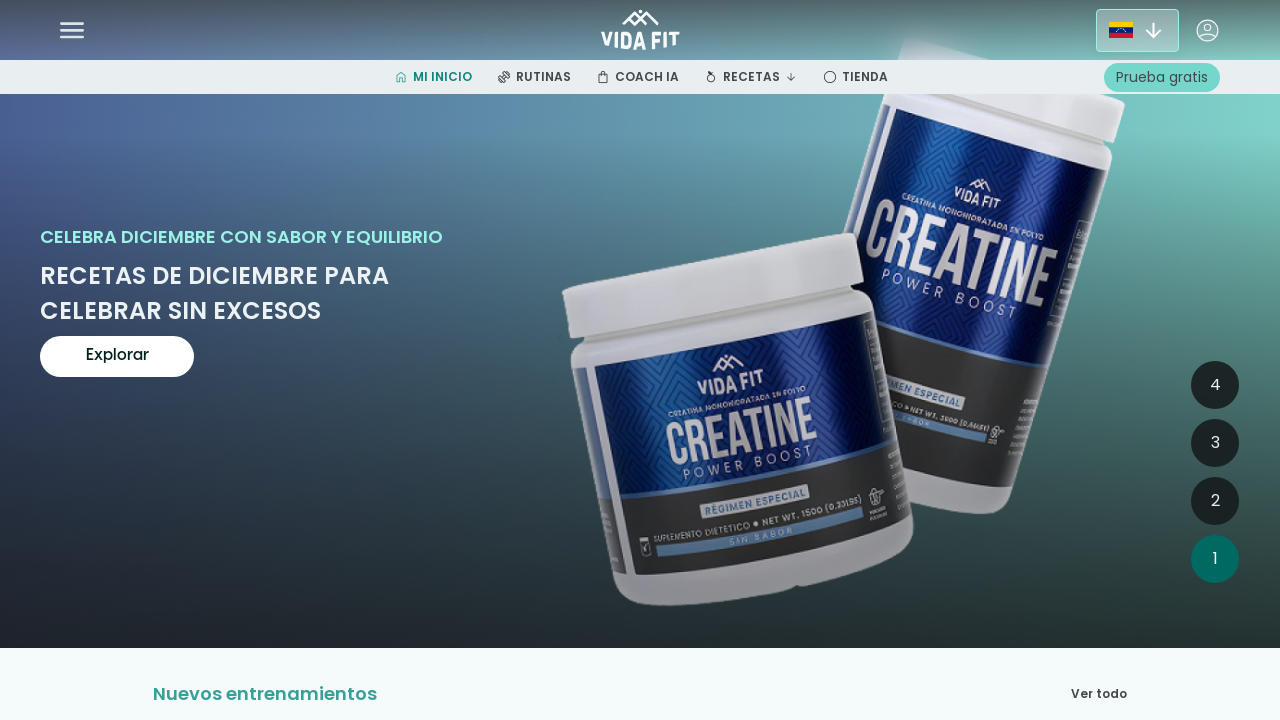

Clicked hamburger menu icon at (72, 30) on mat-icon[data-mat-icon-name="my-icon-menu-ham"]
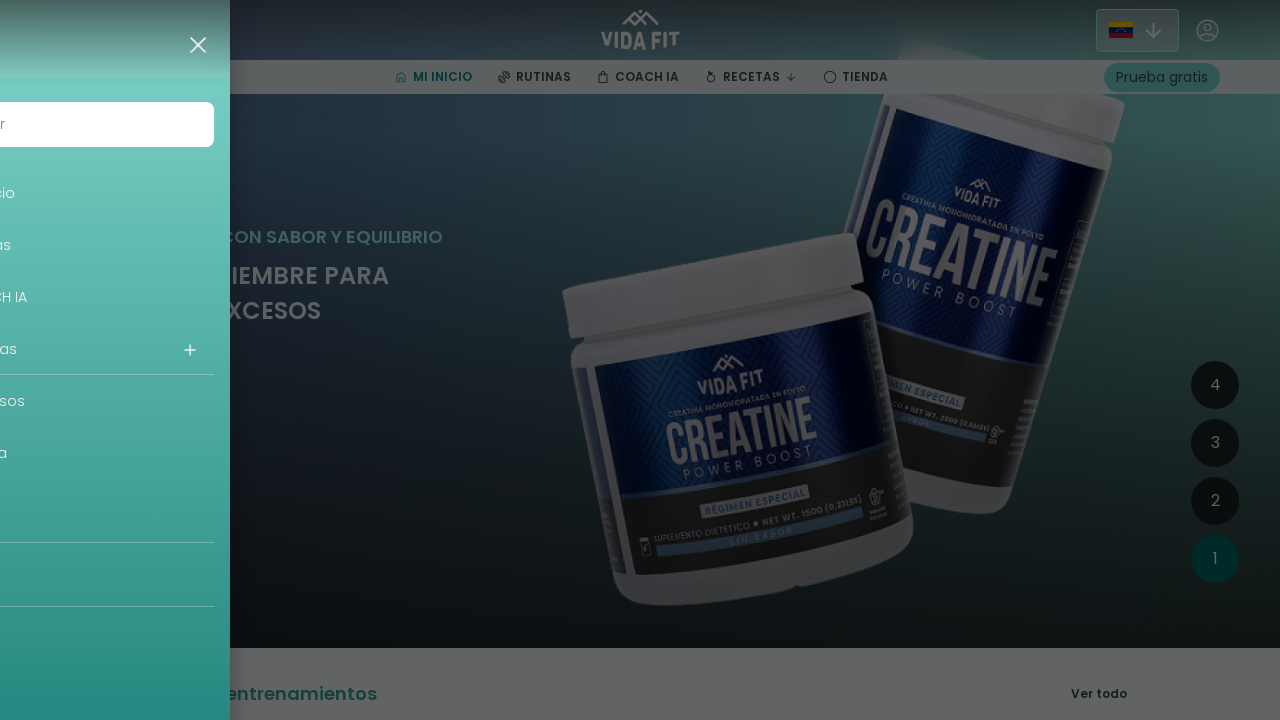

Hamburger menu became visible
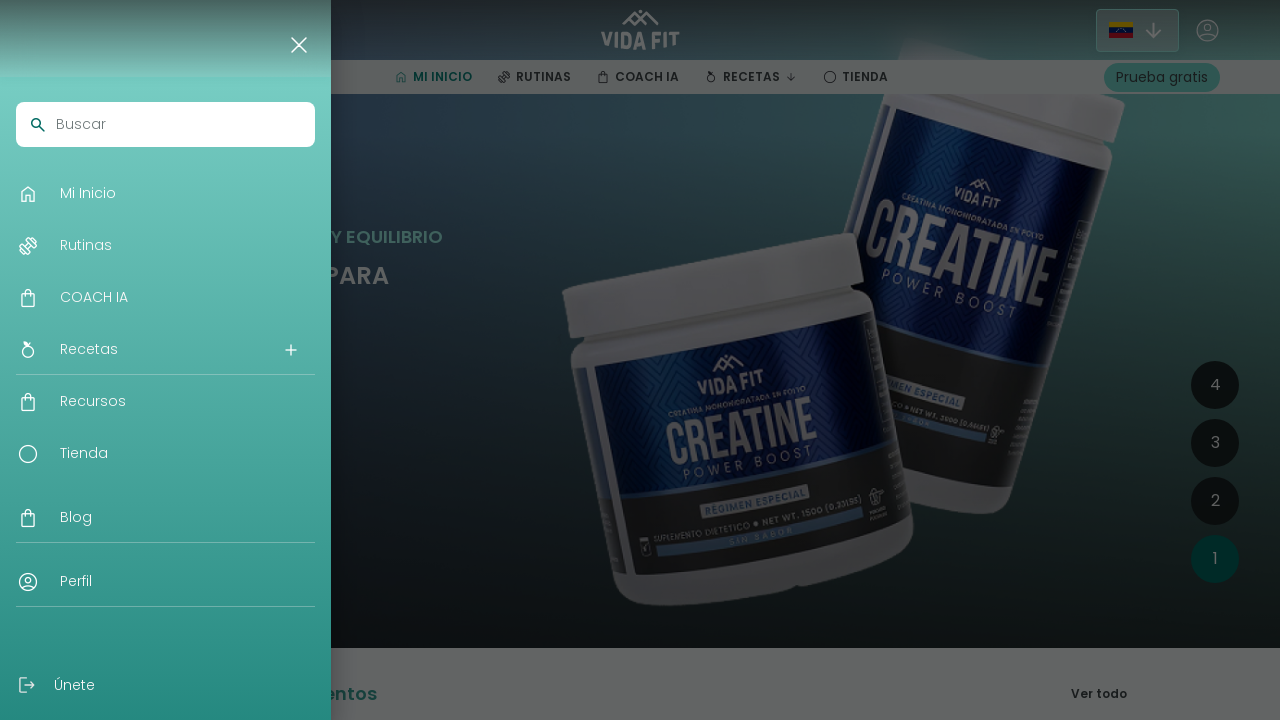

Clicked 'Mi Inicio' link in hamburger menu at (156, 194) on app-navigation-hamburger-menu >> internal:text="Mi Inicio"s
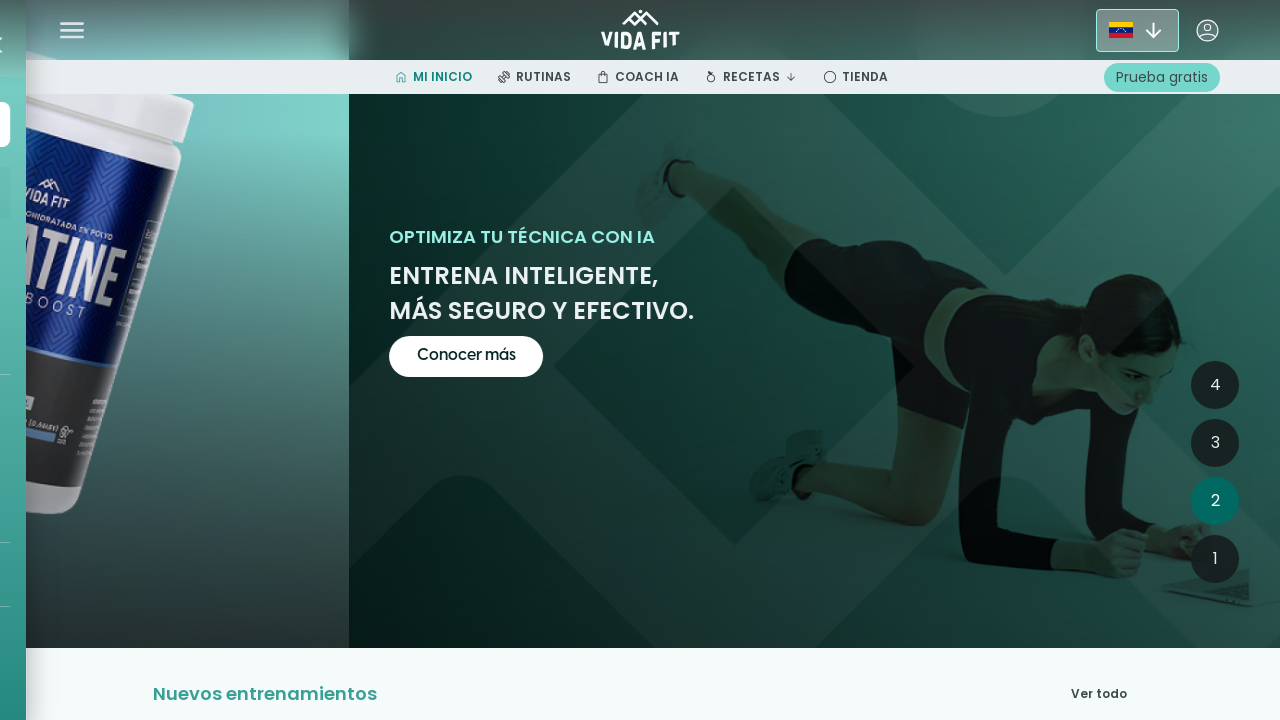

Navigated back to home page (https://front-qa.vida-fit.com/)
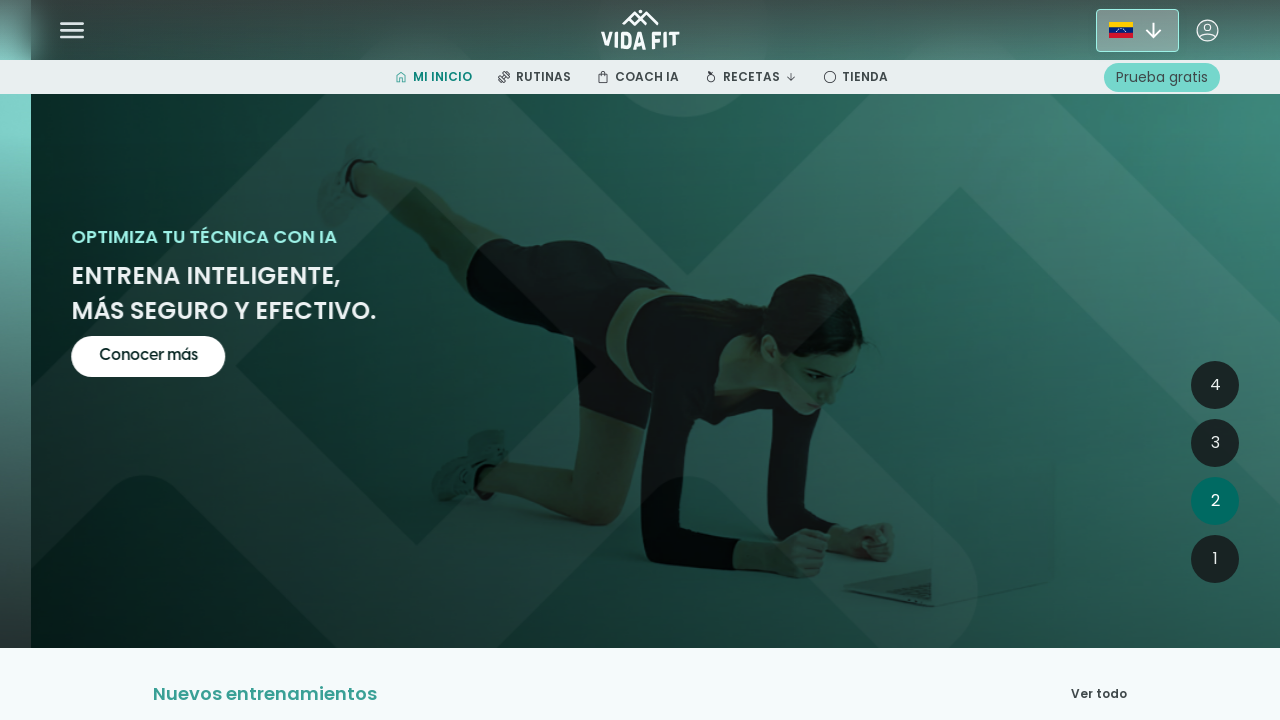

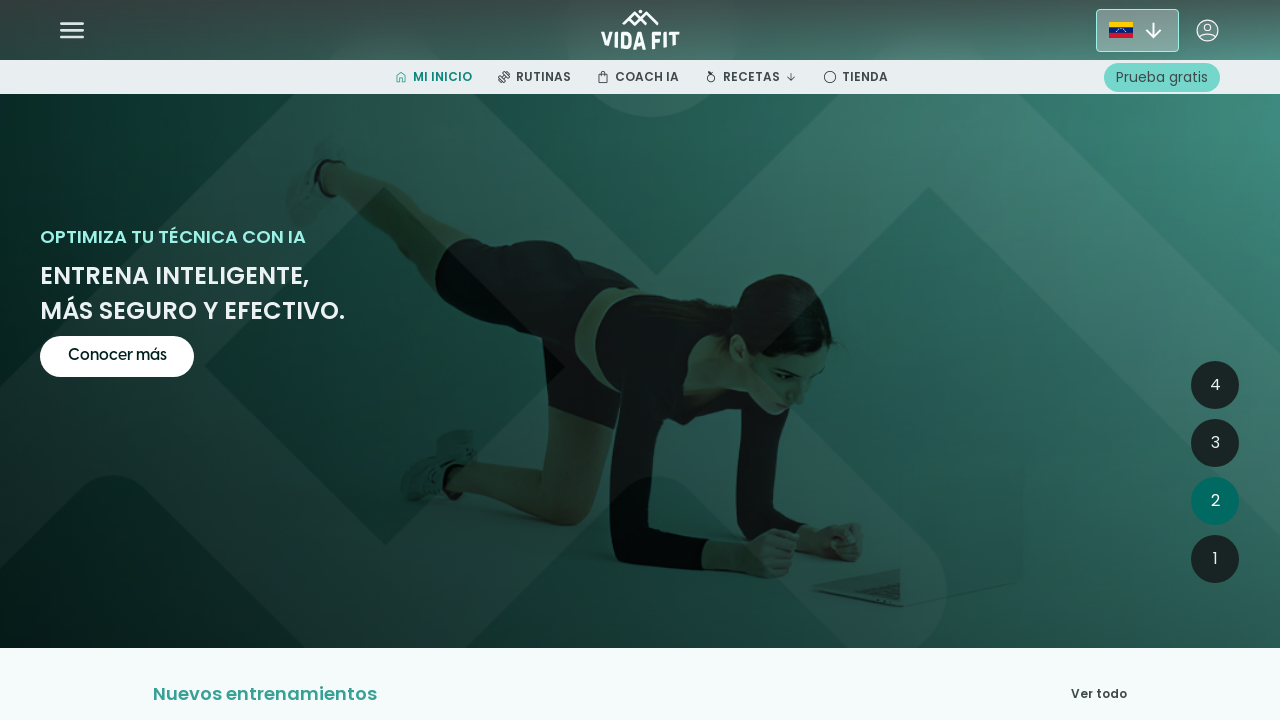